Navigates to Flipkart homepage and dismisses the login popup modal that appears by clicking the close button

Starting URL: https://www.flipkart.com

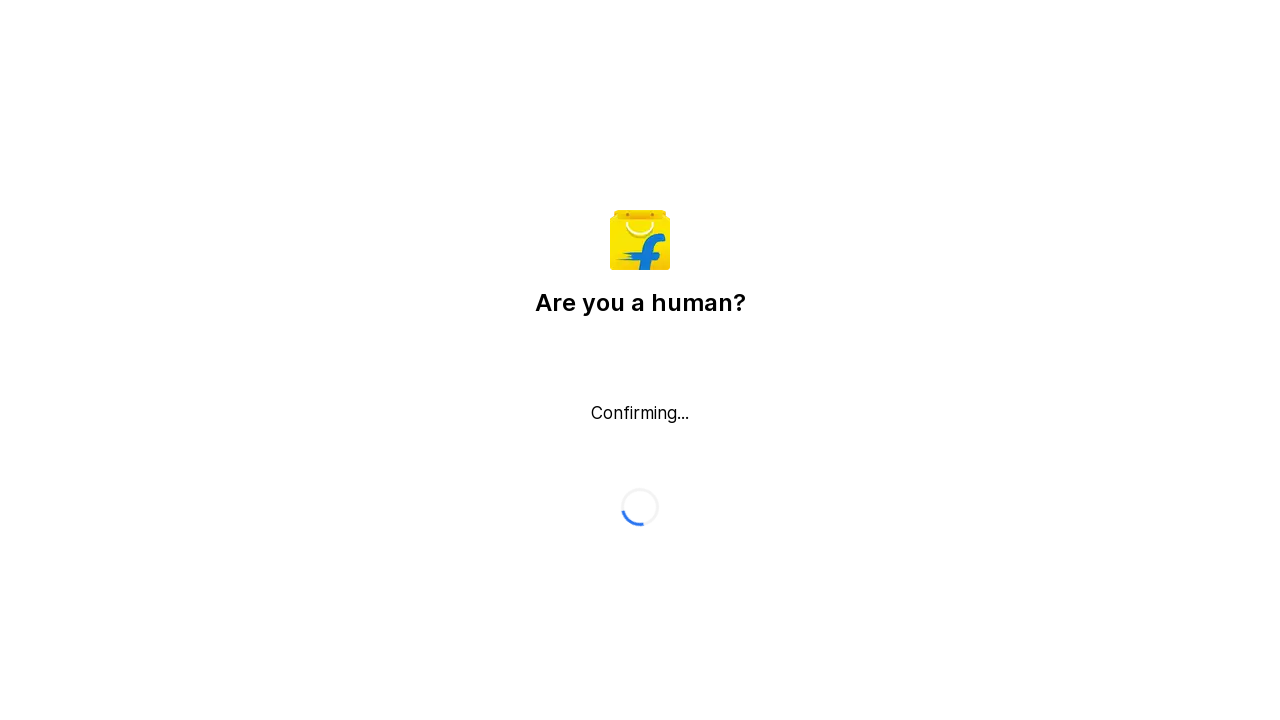

Login popup modal did not appear within timeout period
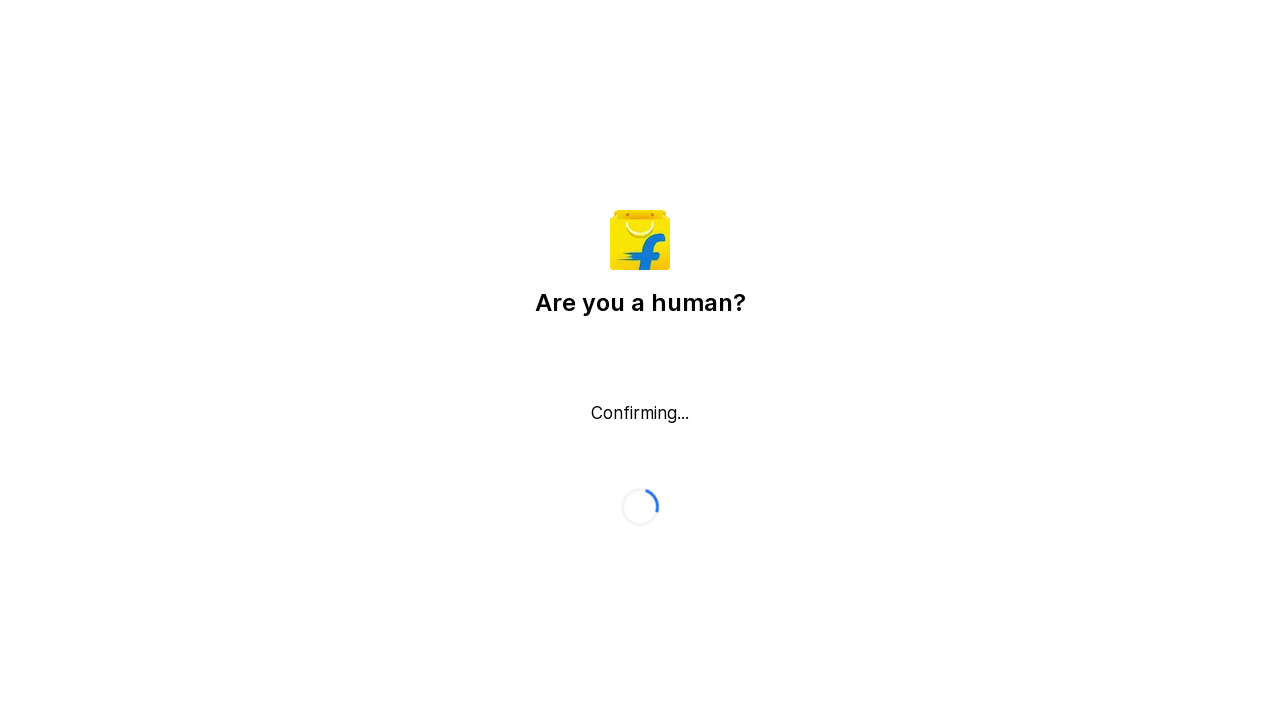

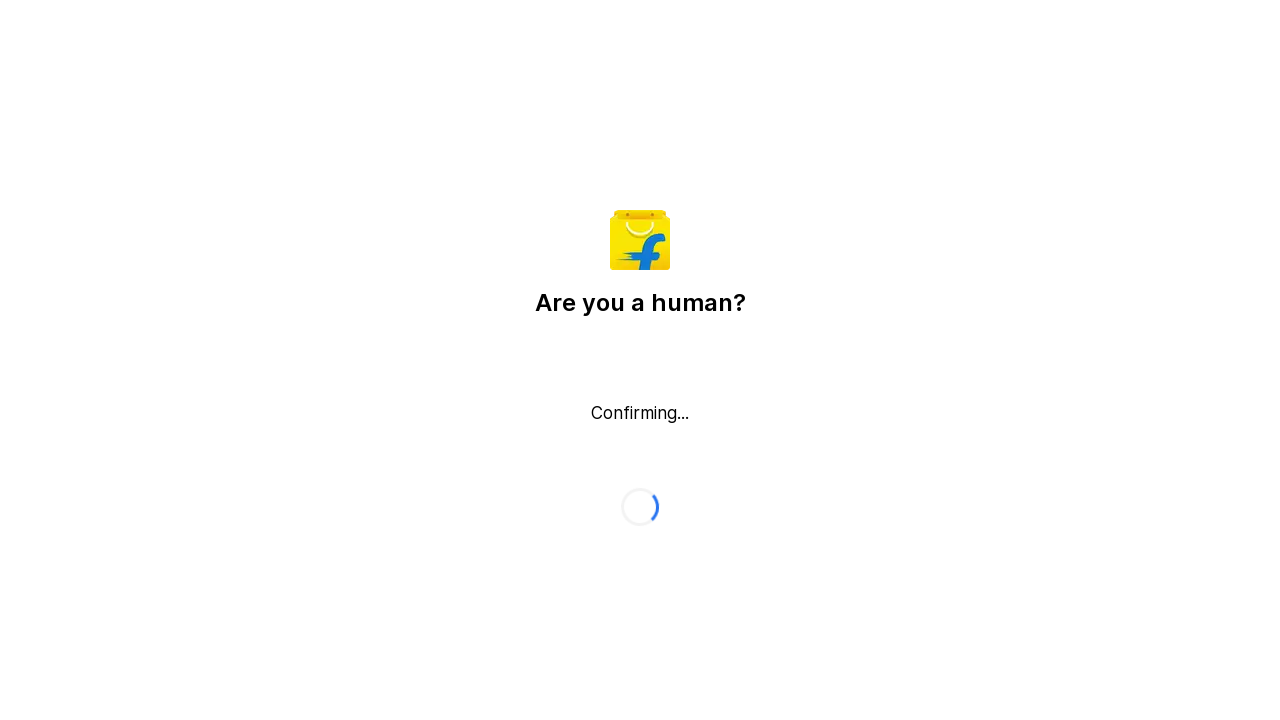